Tests marking all todo items as completed using the toggle-all checkbox.

Starting URL: https://demo.playwright.dev/todomvc

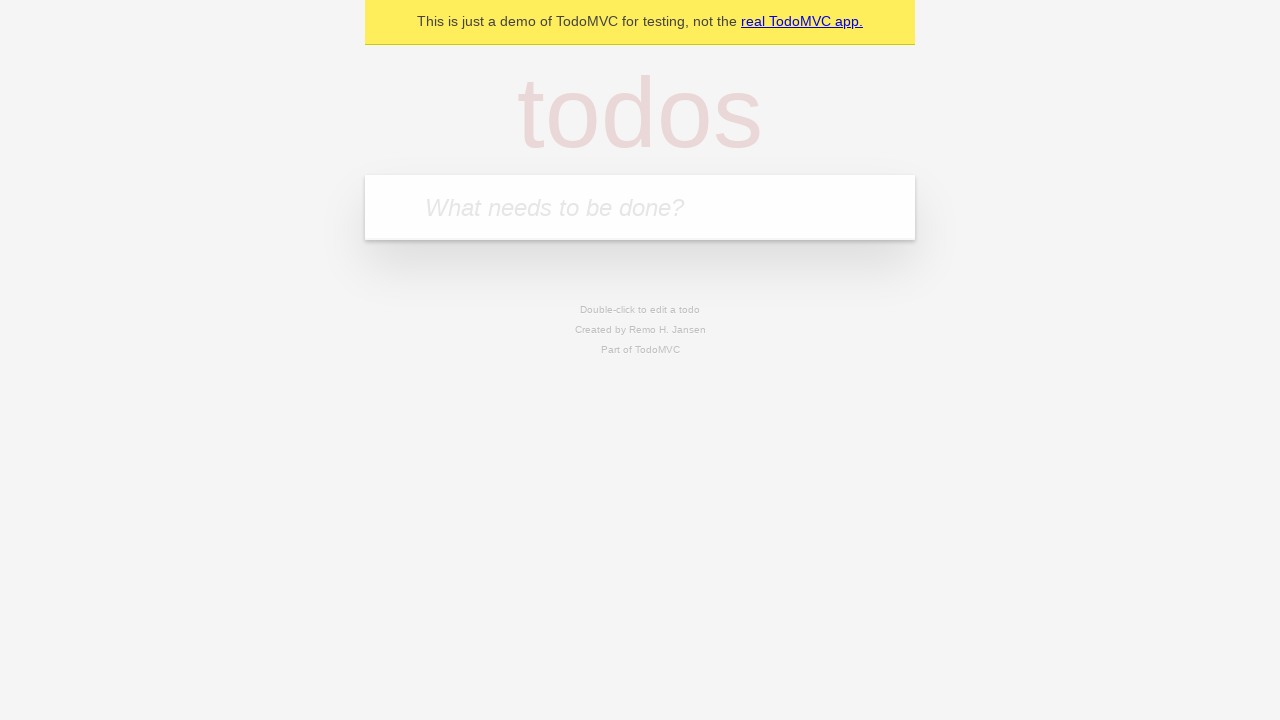

Filled todo input with 'buy some cheese' on internal:attr=[placeholder="What needs to be done?"i]
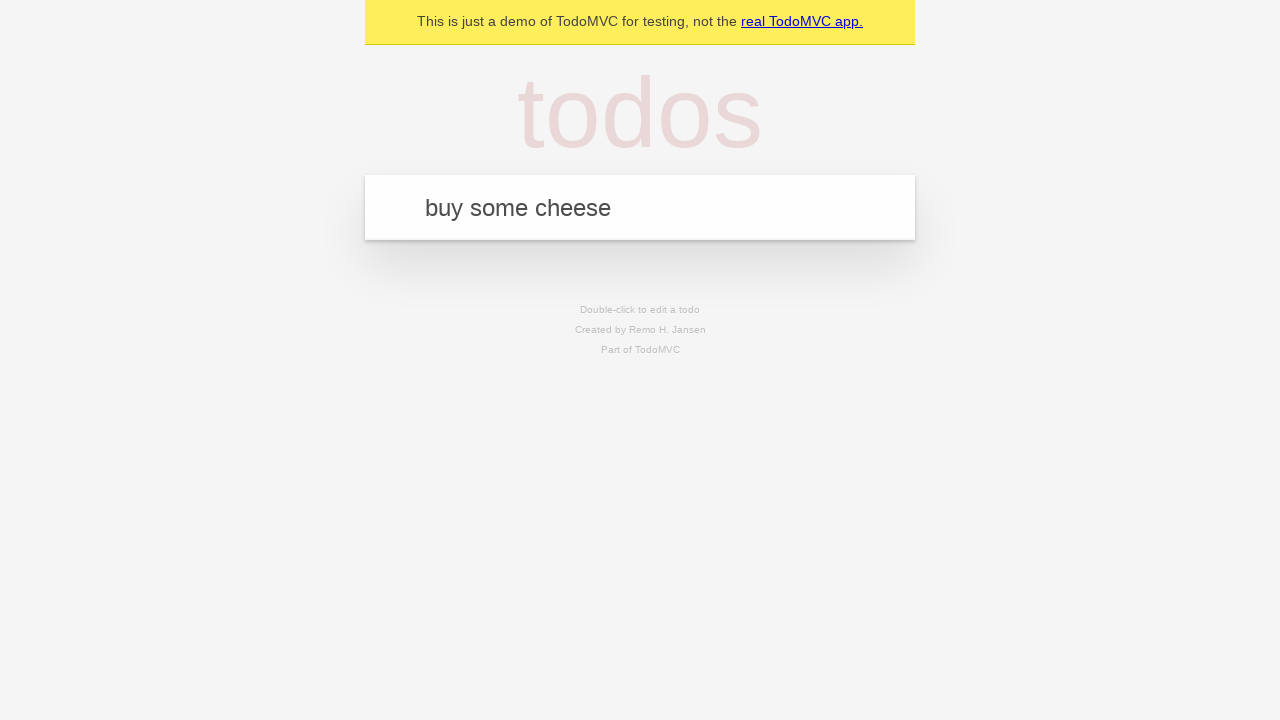

Pressed Enter to add first todo item on internal:attr=[placeholder="What needs to be done?"i]
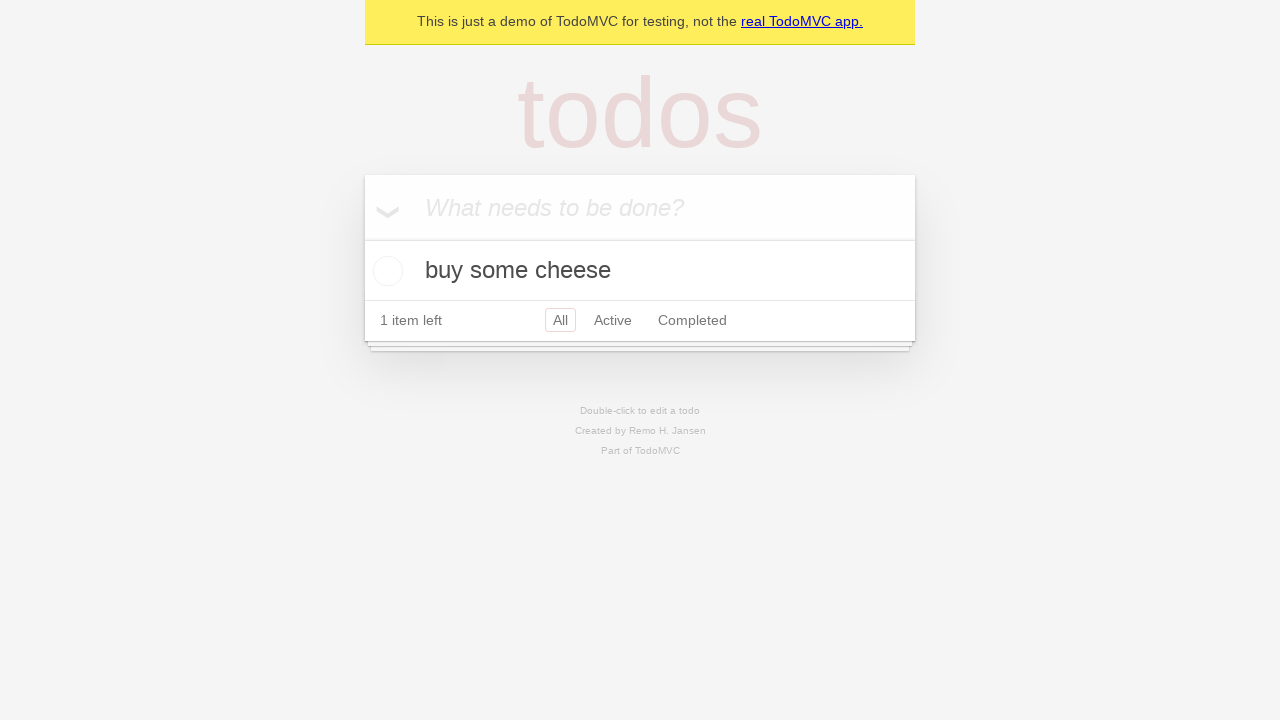

Filled todo input with 'feed the cat' on internal:attr=[placeholder="What needs to be done?"i]
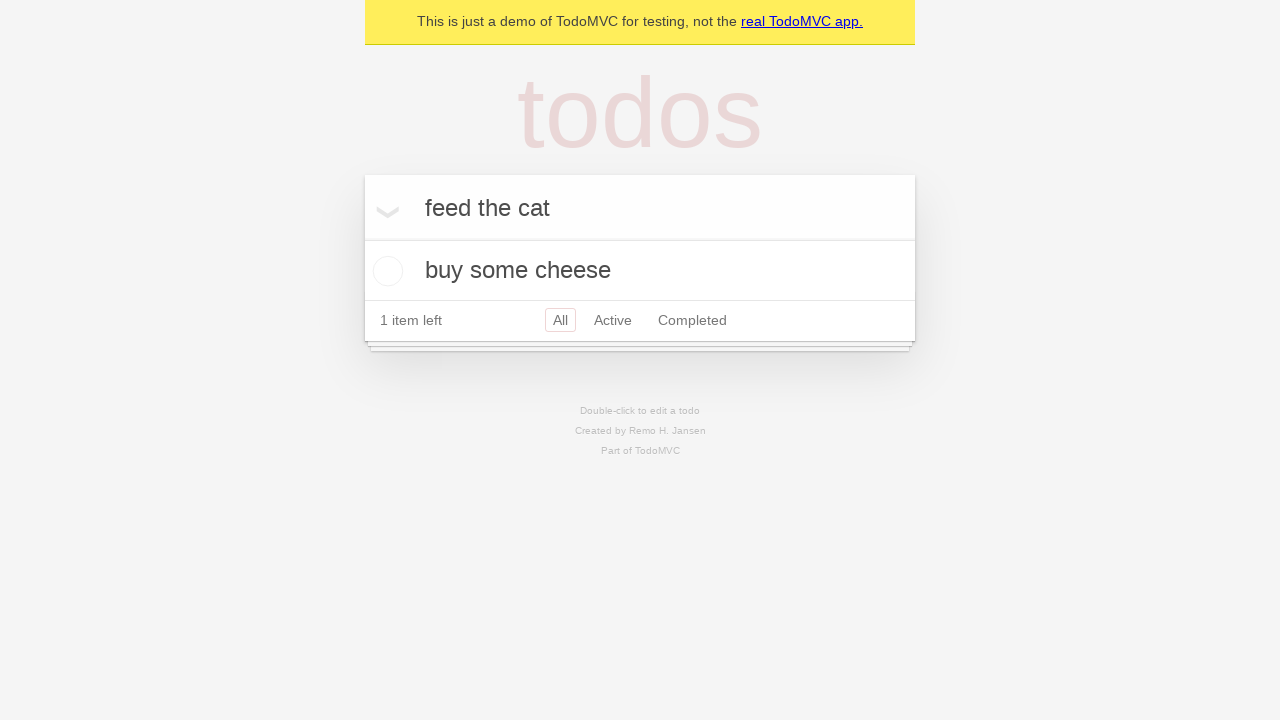

Pressed Enter to add second todo item on internal:attr=[placeholder="What needs to be done?"i]
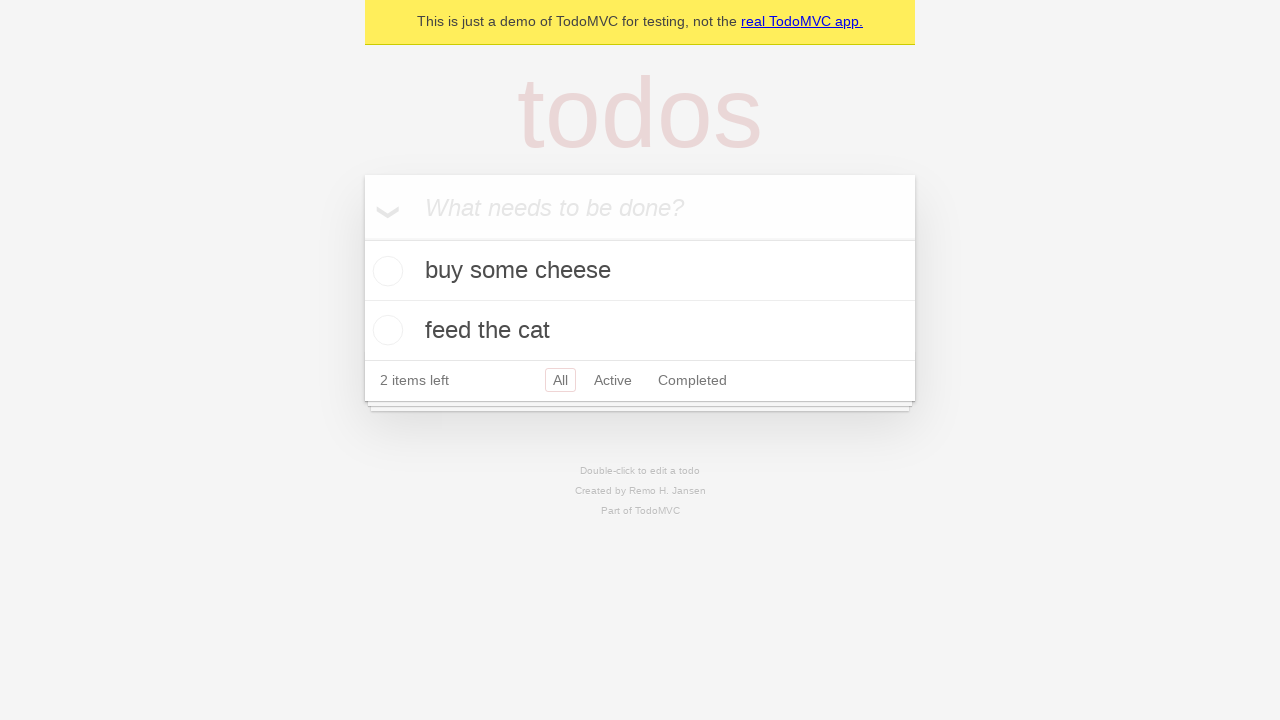

Filled todo input with 'book a doctors appointment' on internal:attr=[placeholder="What needs to be done?"i]
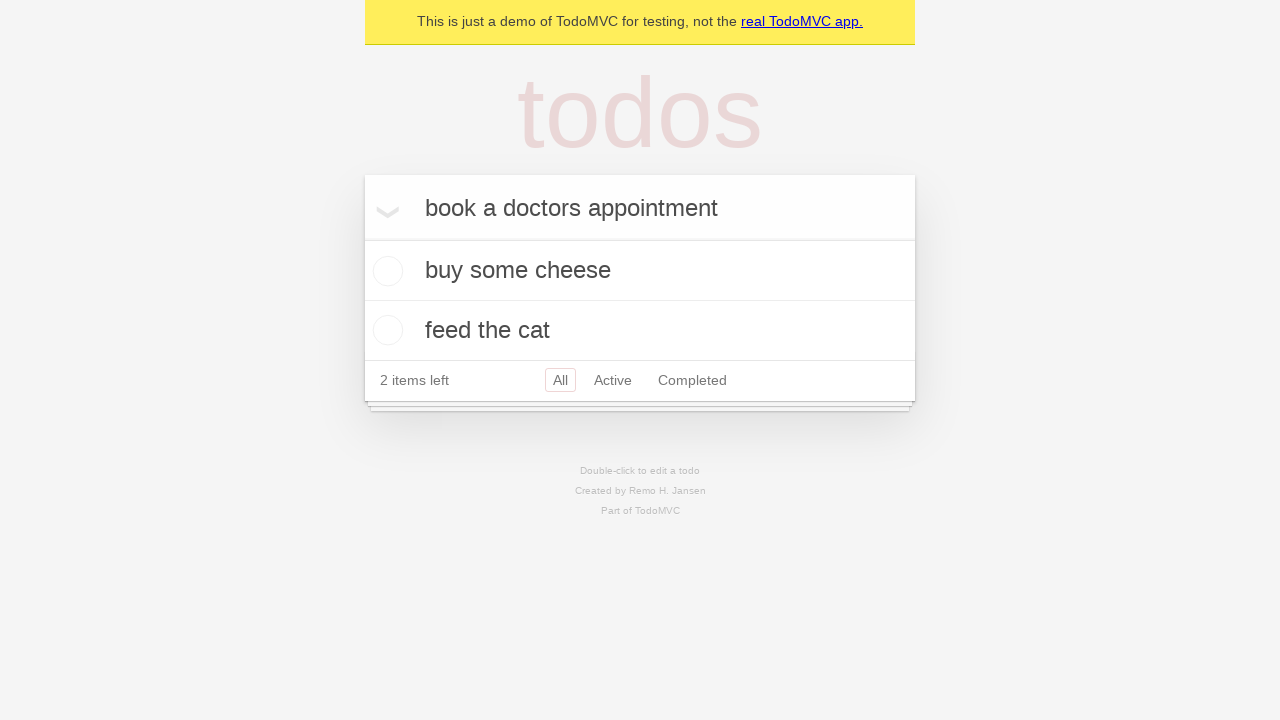

Pressed Enter to add third todo item on internal:attr=[placeholder="What needs to be done?"i]
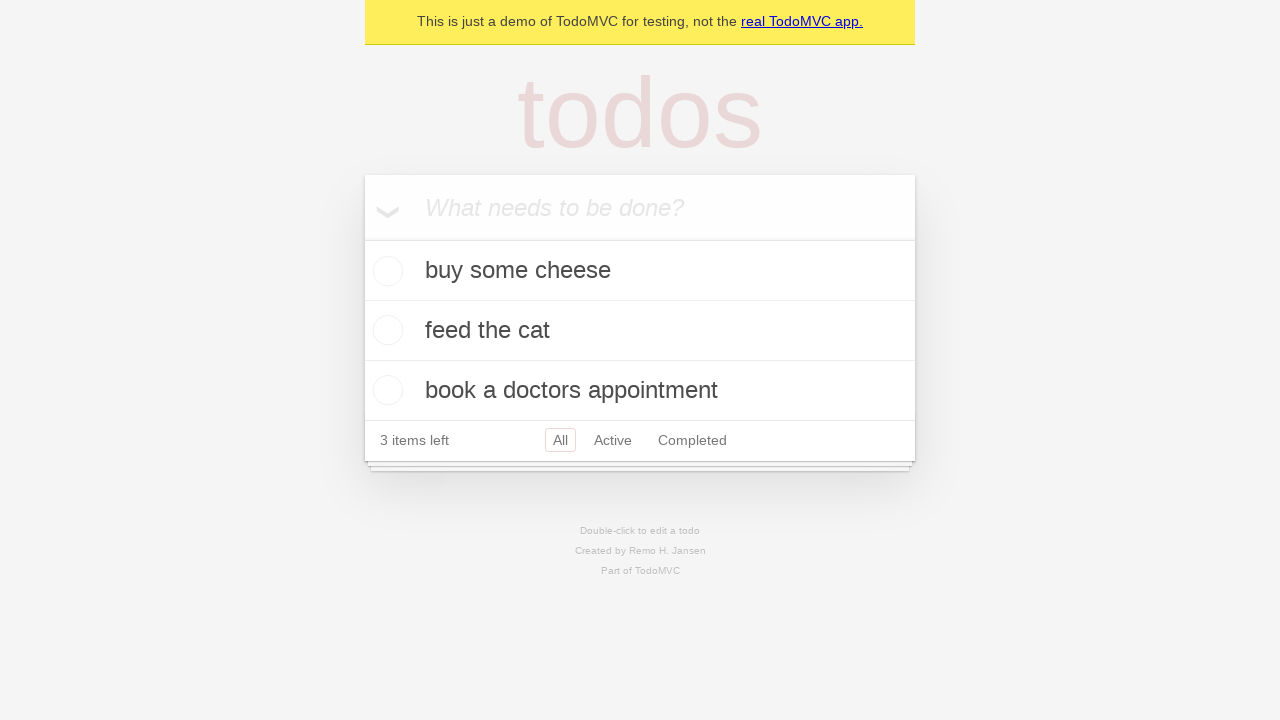

Clicked 'Mark all as complete' checkbox to toggle all items at (362, 238) on internal:label="Mark all as complete"i
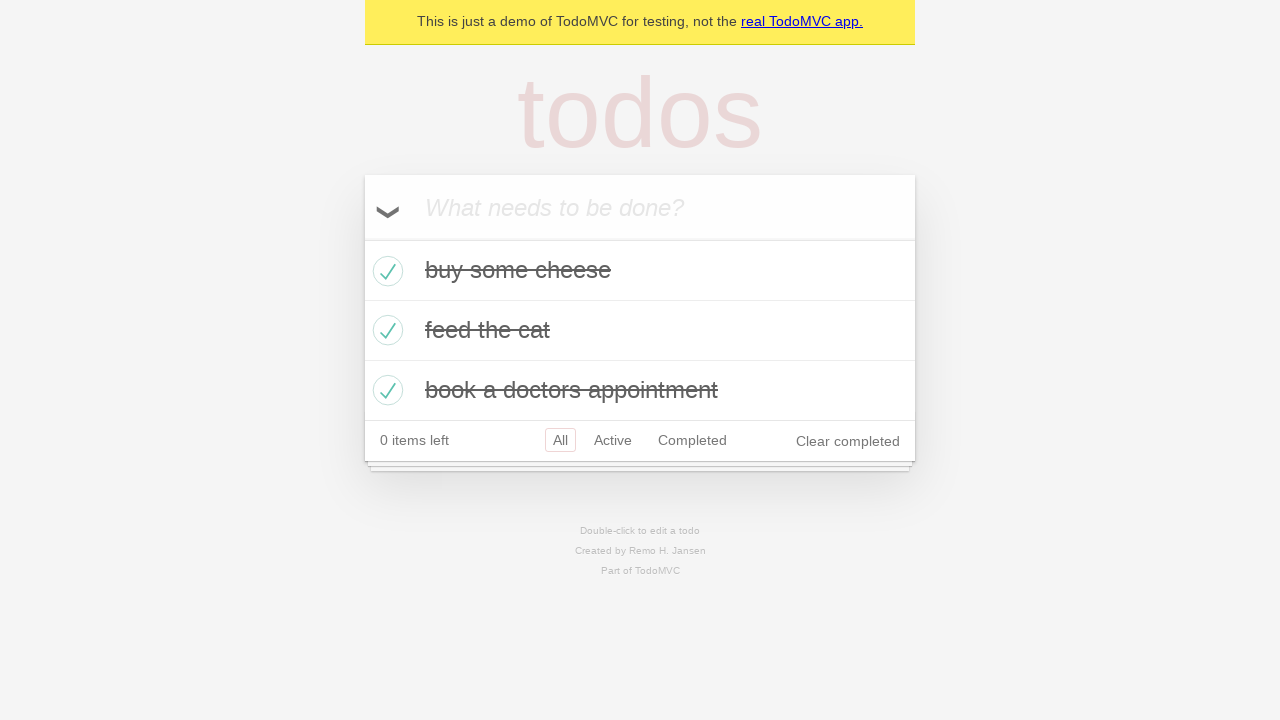

Verified all todo items are marked as completed
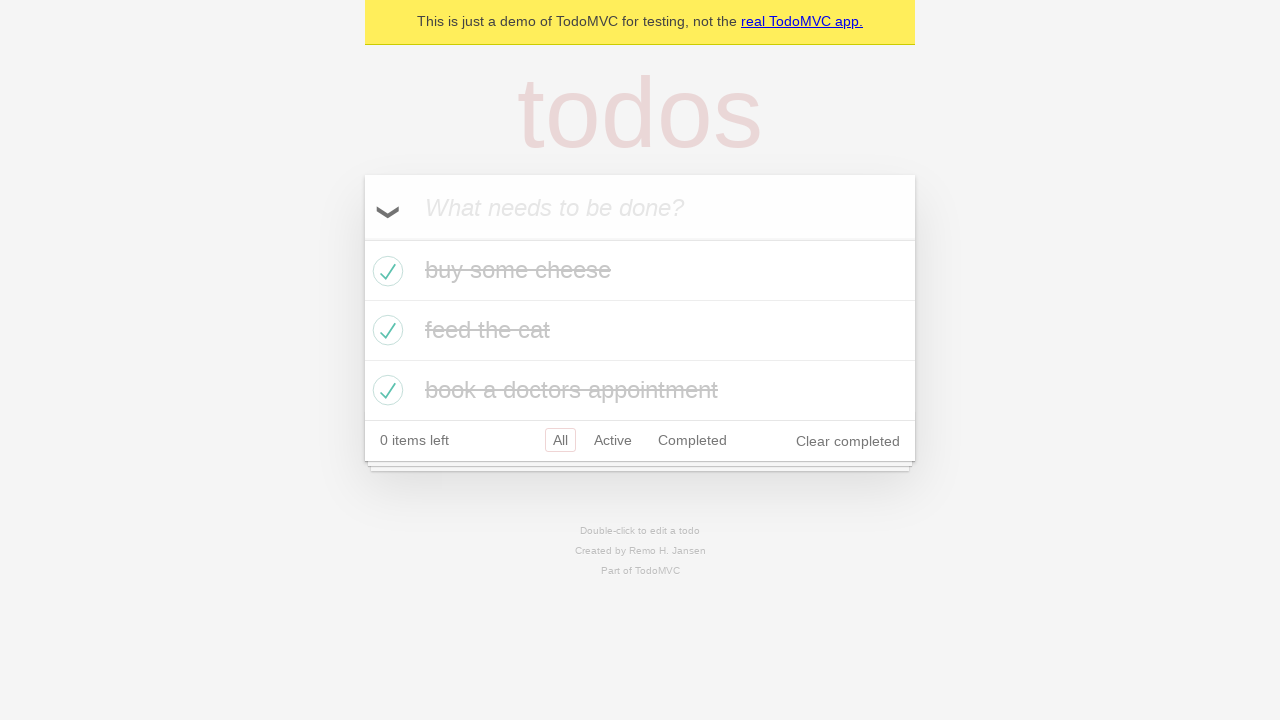

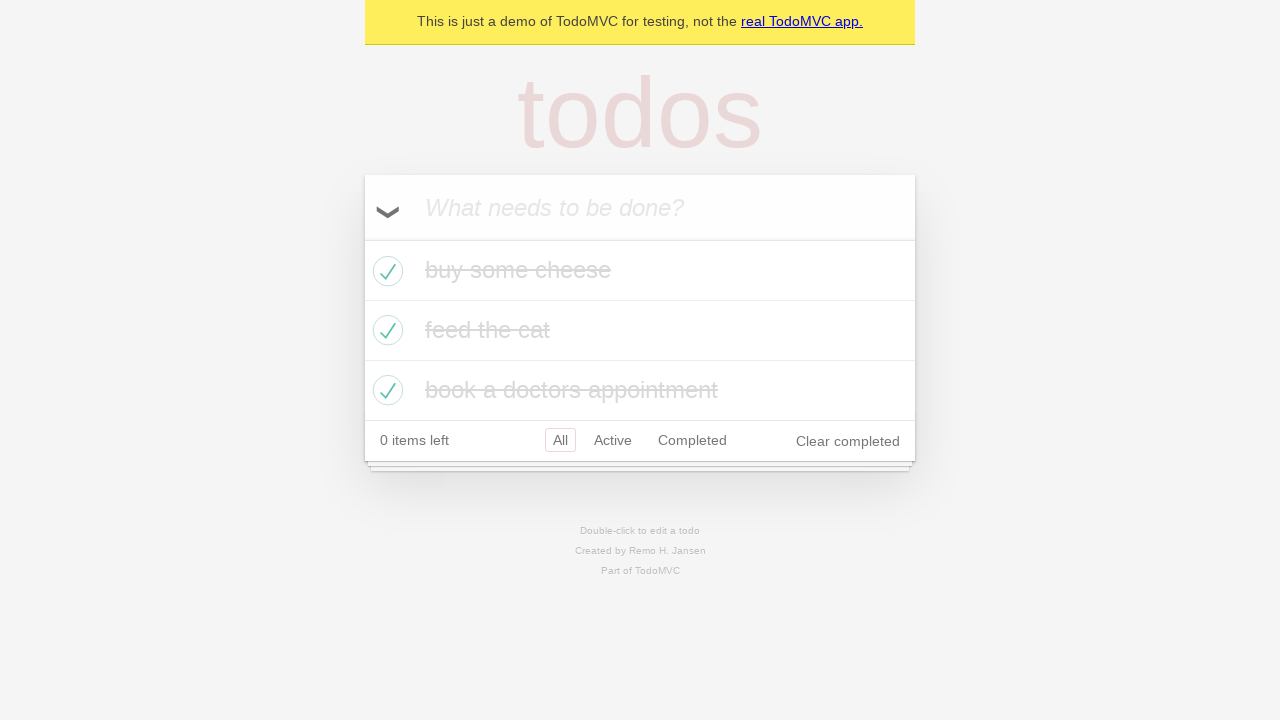